Tests keyboard input functionality by clicking on target element, pressing right arrow key, and verifying the result

Starting URL: https://the-internet.herokuapp.com/key_presses

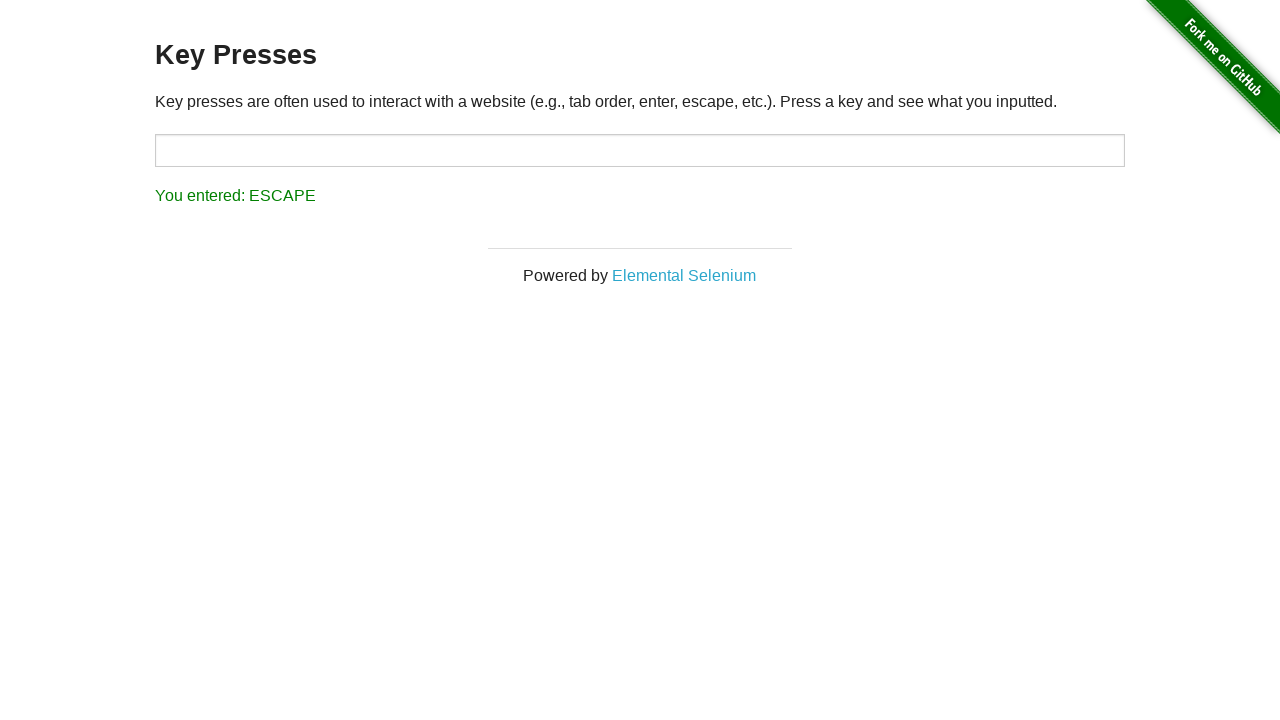

Navigated to key presses test page
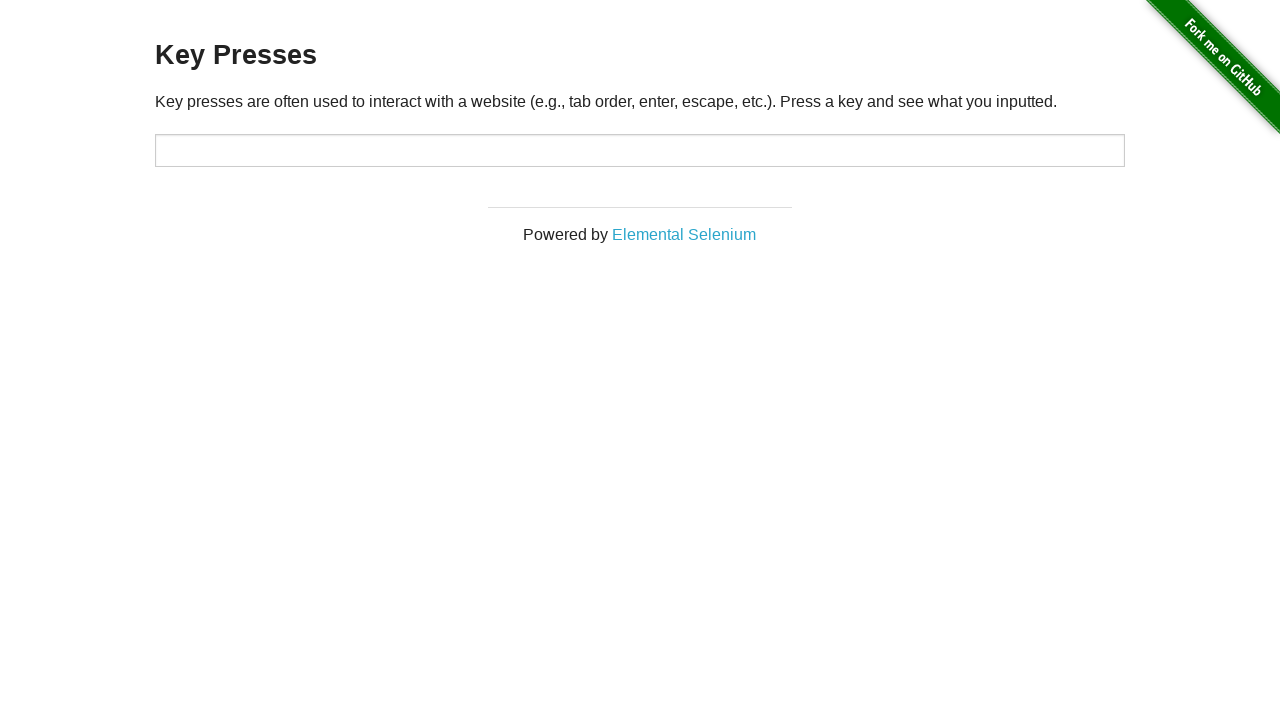

Clicked on target input field at (640, 150) on #target
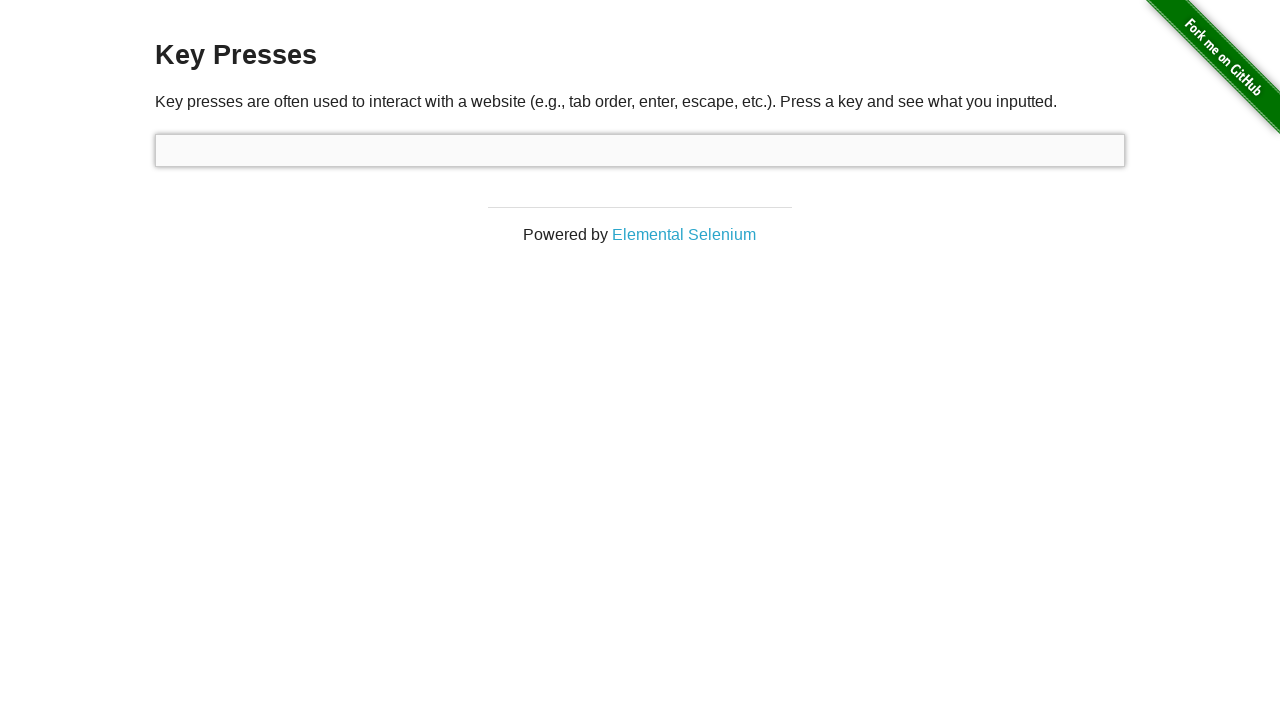

Pressed right arrow key
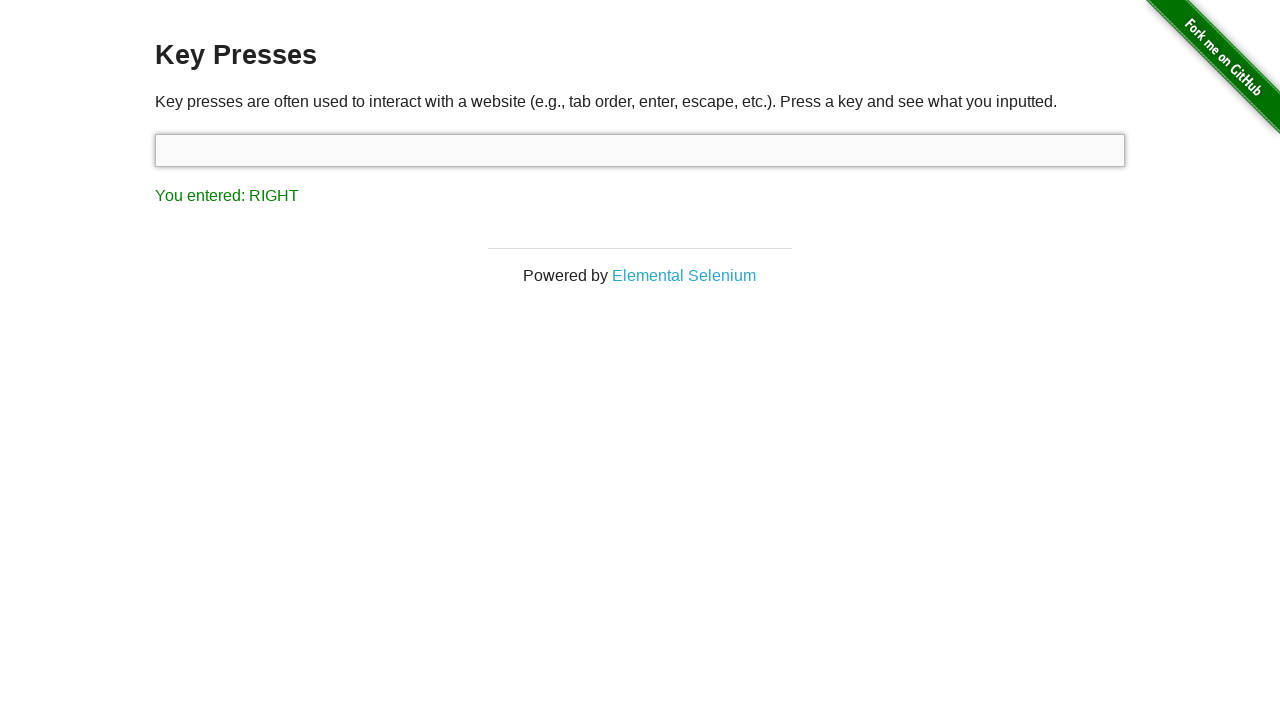

Retrieved result text from page
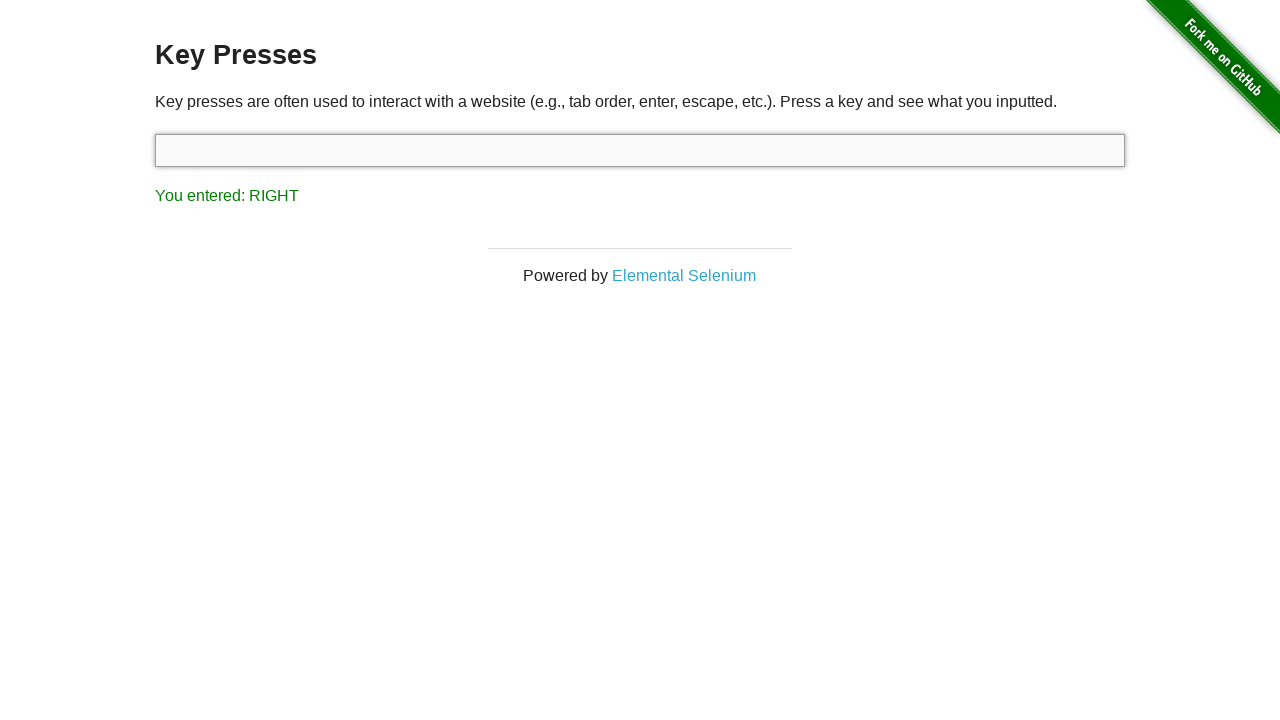

Assertion passed: result text confirms RIGHT arrow key was pressed
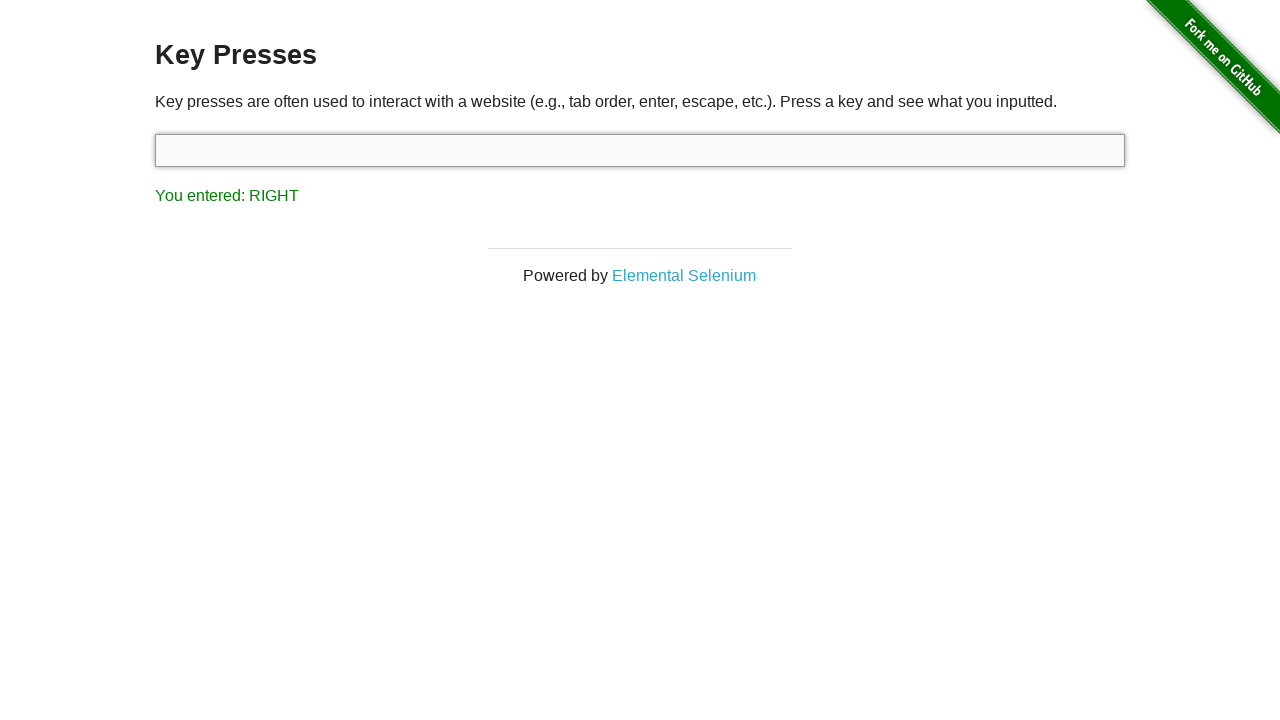

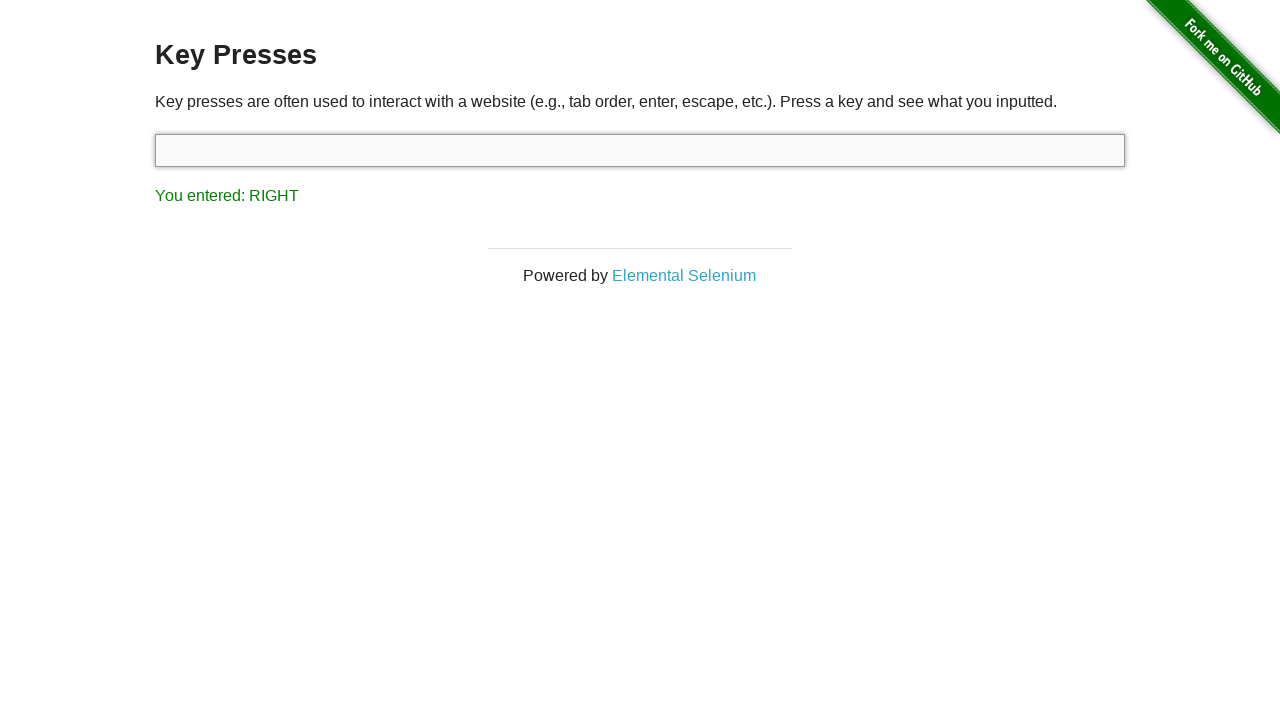